Navigates to Top Lists and selects Top Rated Esoteric to verify Shakespeare appears in esoteric language rankings.

Starting URL: http://www.99-bottles-of-beer.net/

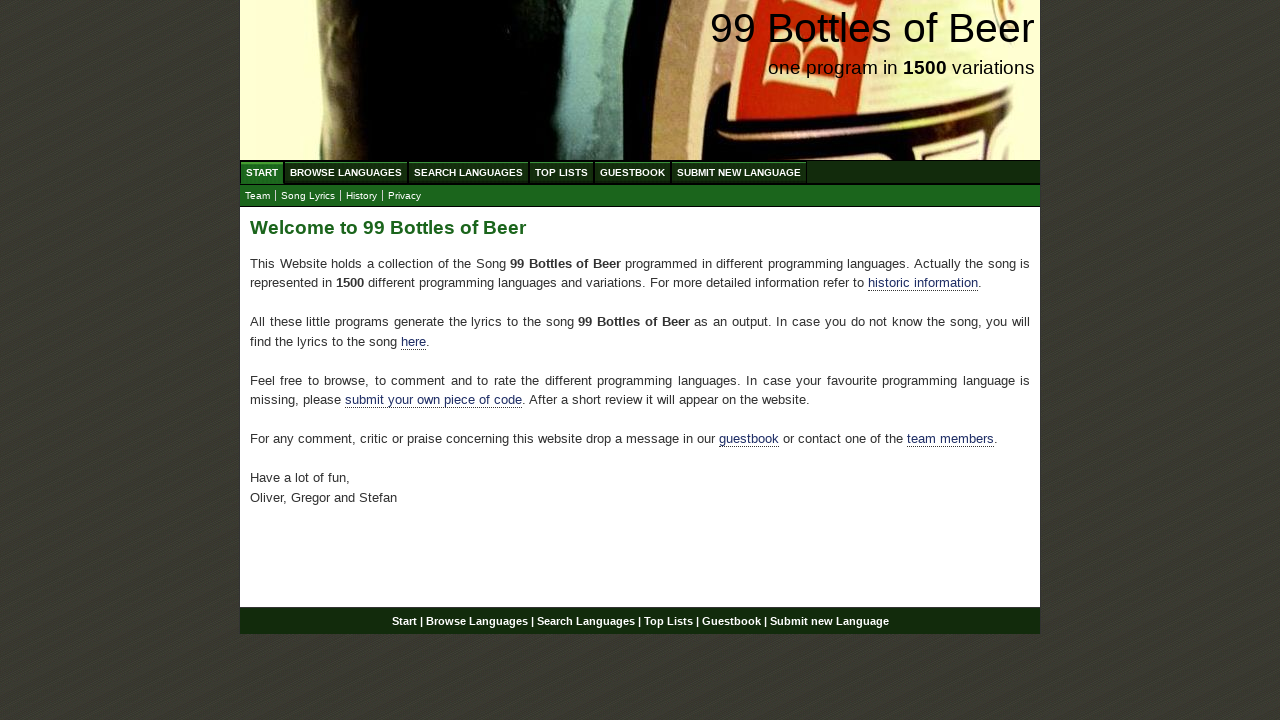

Clicked on Top Lists menu at (562, 172) on a[href='/toplist.html']
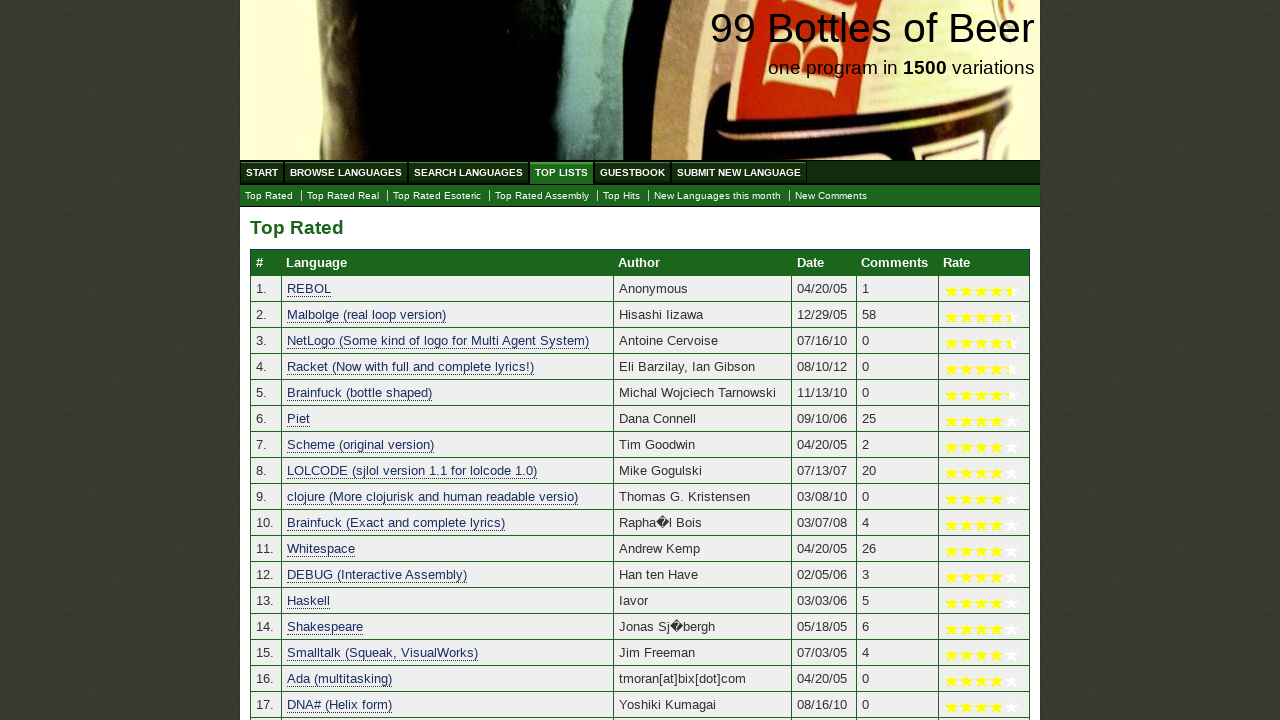

Clicked on Top Rated Esoteric link at (437, 196) on a[href='./toplist_esoteric.html']
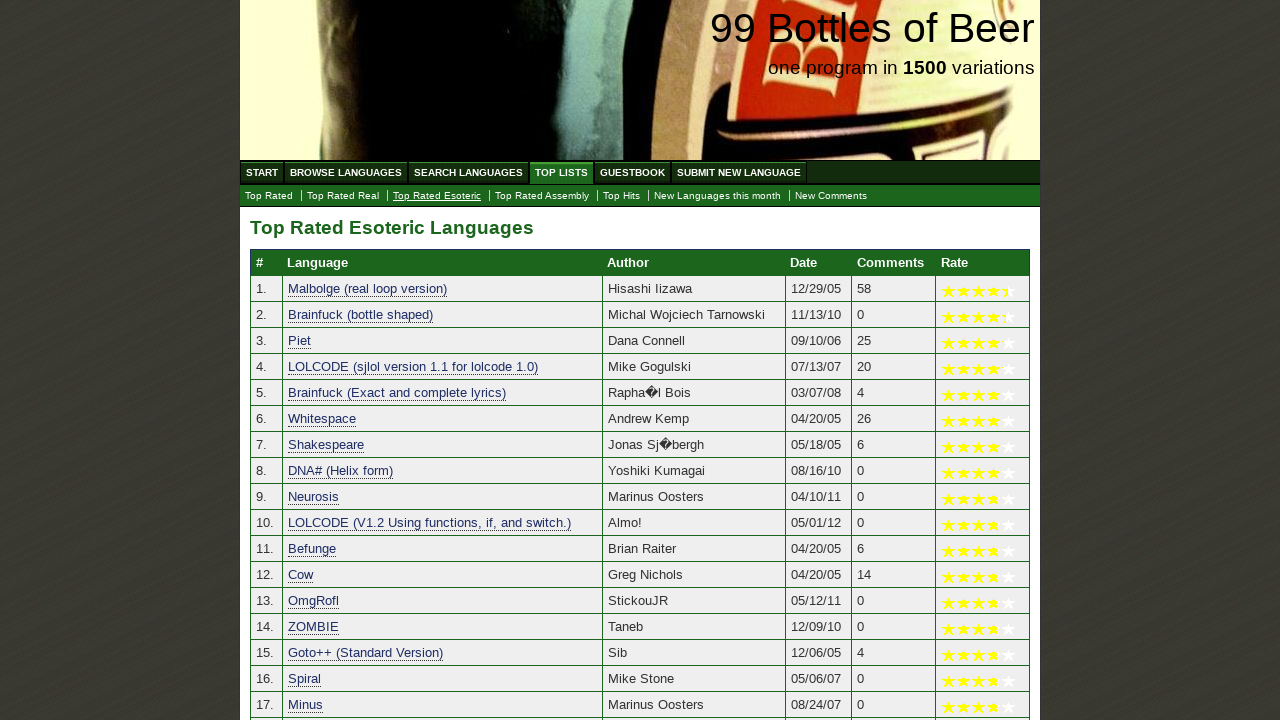

Shakespeare link appeared in esoteric language rankings
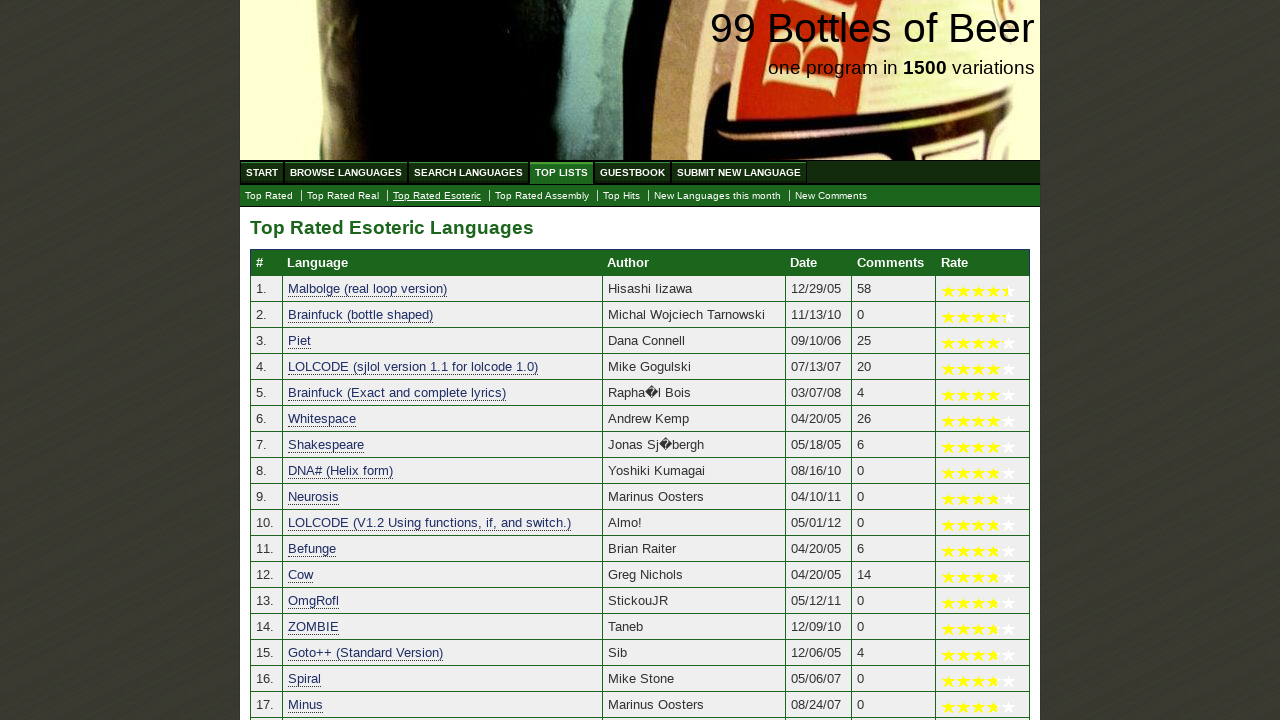

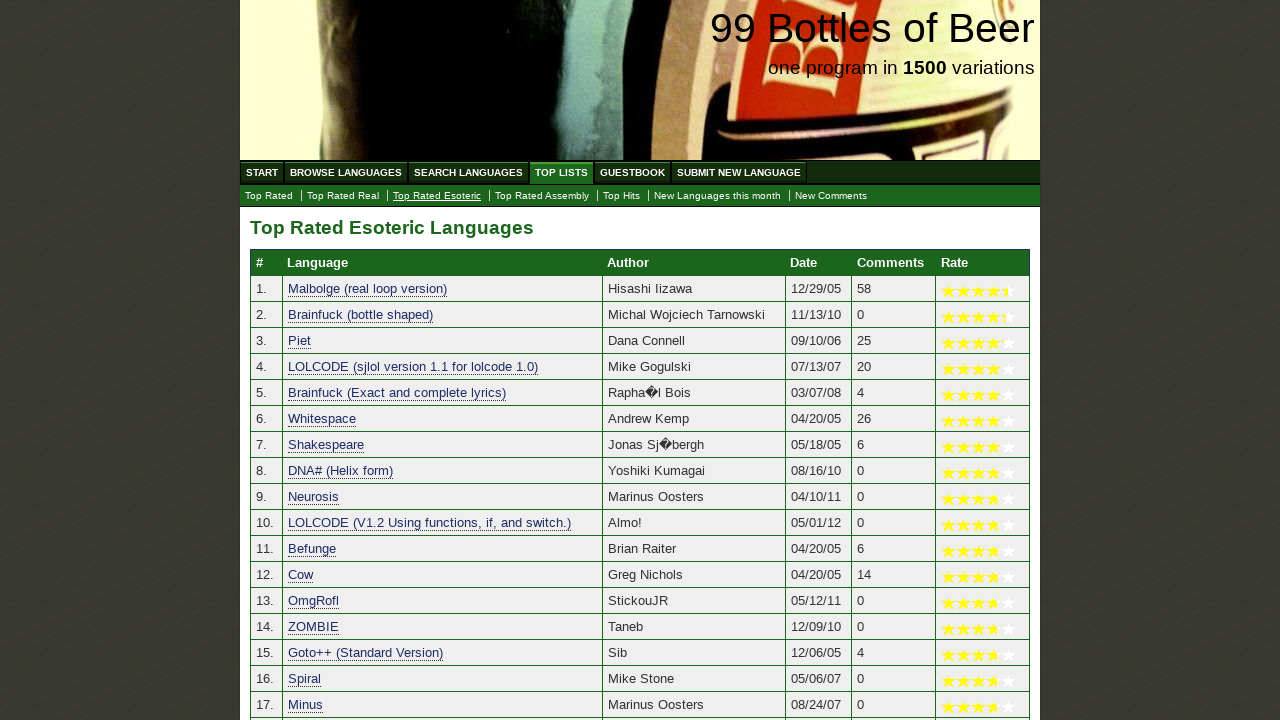